Tests scroll functionality by scrolling to bottom of page, verifying subscription text is visible, clicking the scroll-up arrow button, and verifying the page scrolls to top with header text visible

Starting URL: https://automationexercise.com

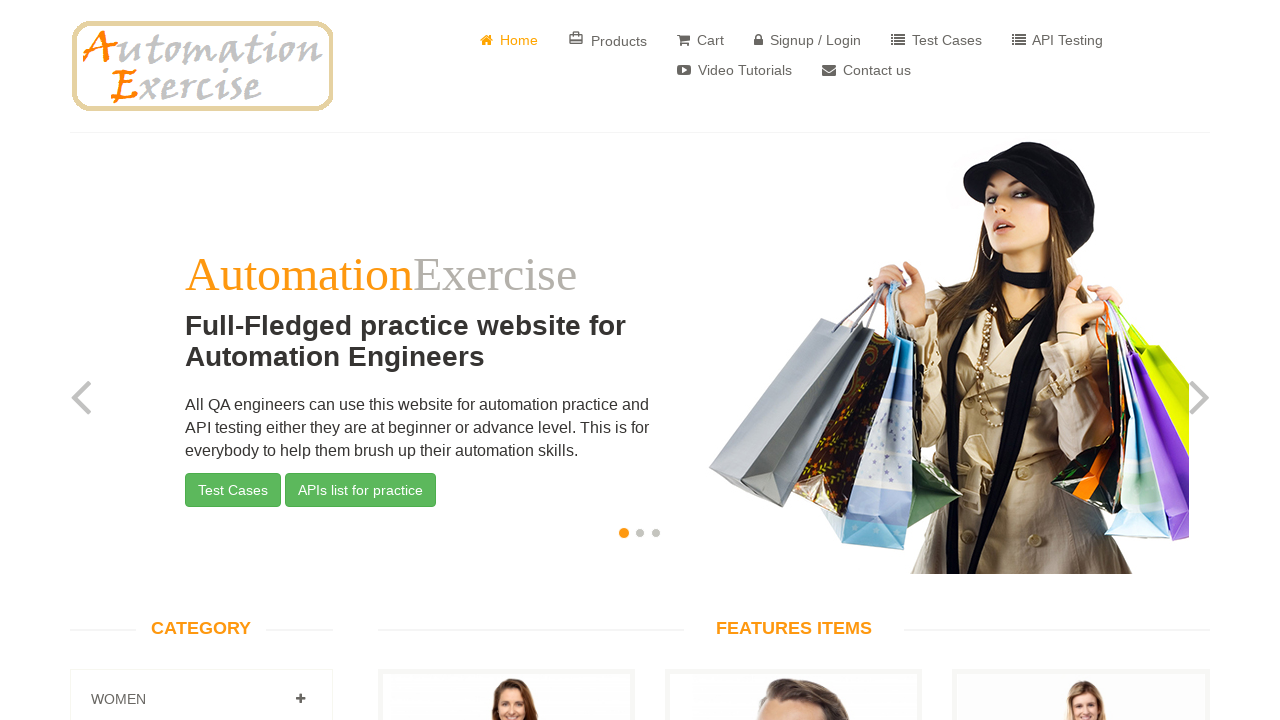

Home page loaded and body element is visible
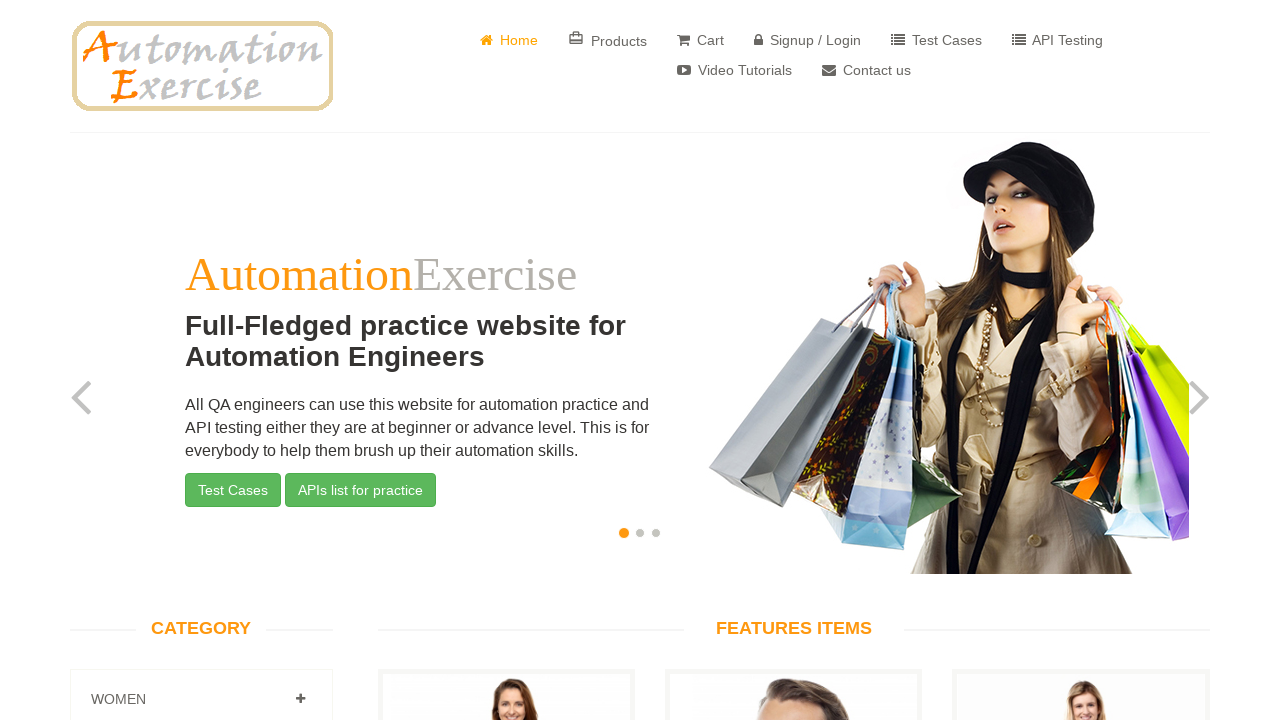

Scrolled down to bottom of page
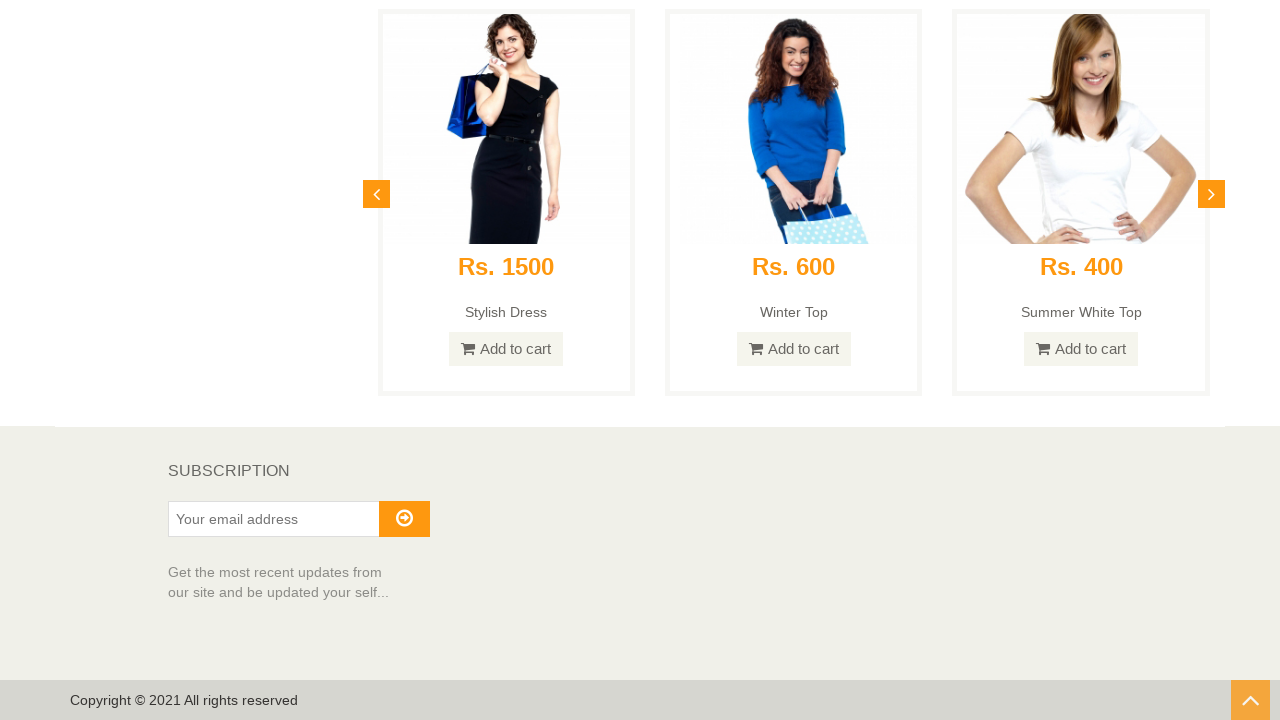

Verified SUBSCRIPTION text is visible at bottom of page
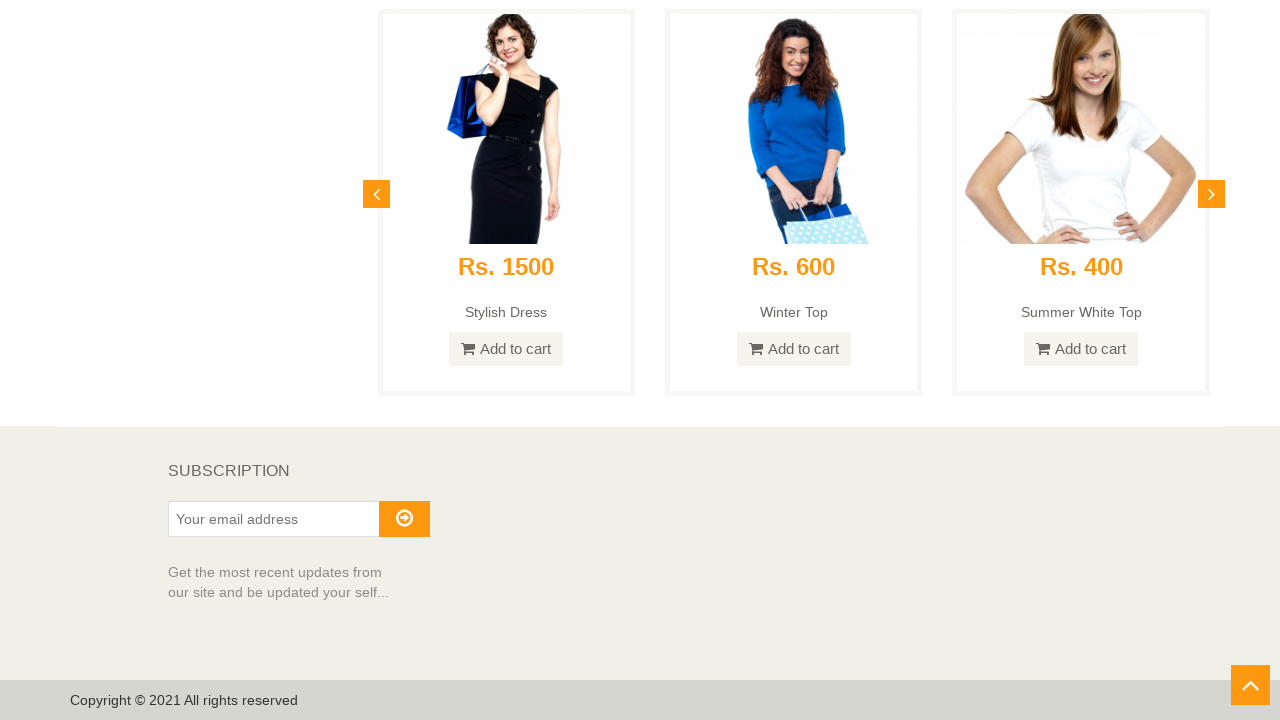

Clicked scroll-up arrow button at (1250, 700) on #scrollUp
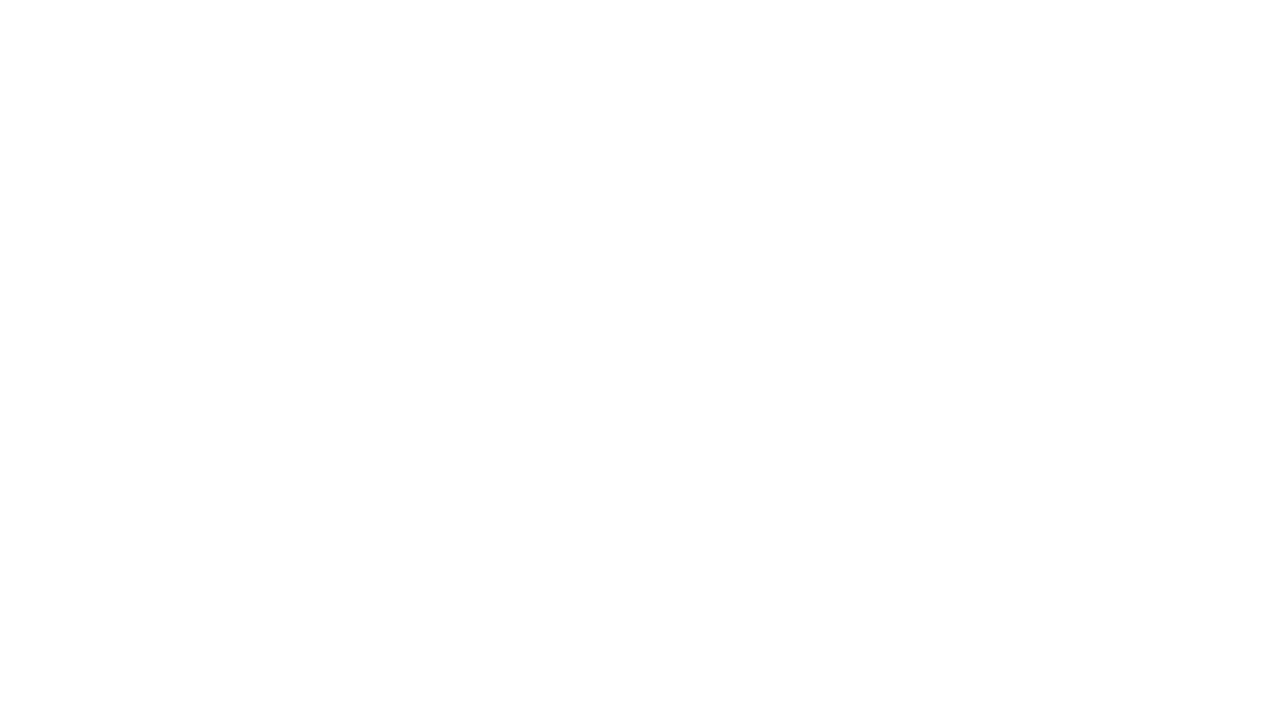

Verified page scrolled to top and header text is visible
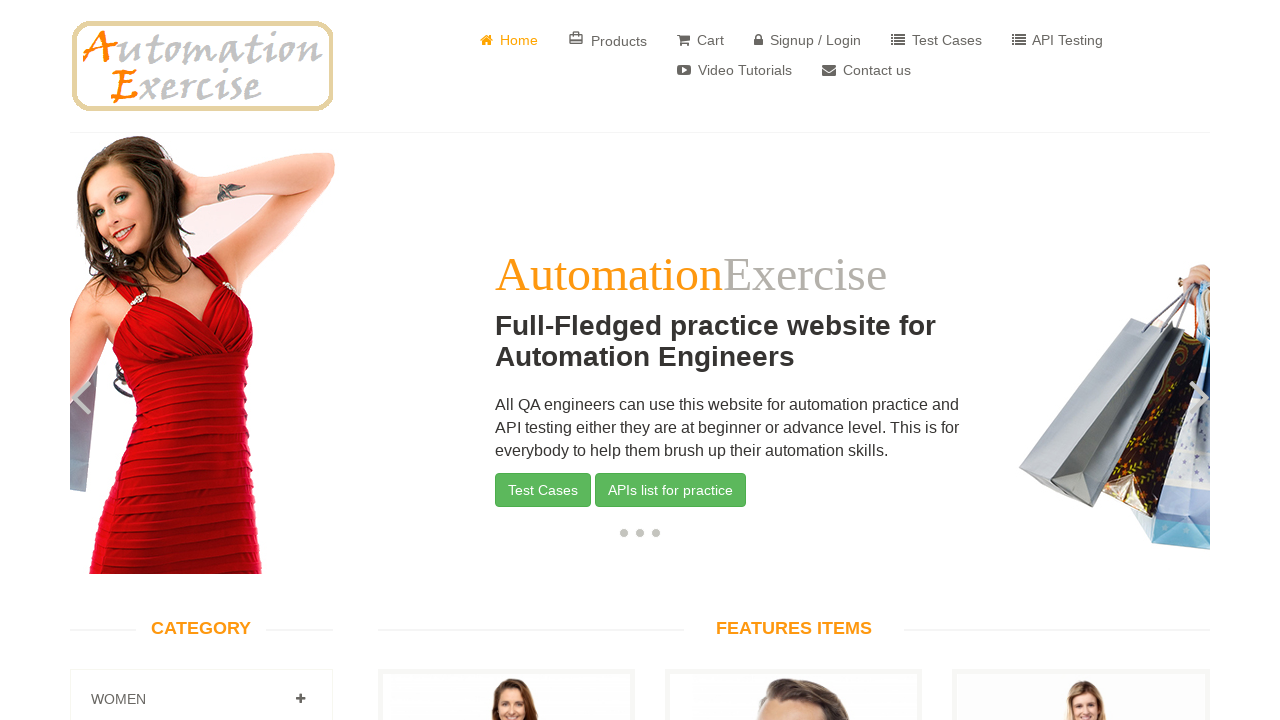

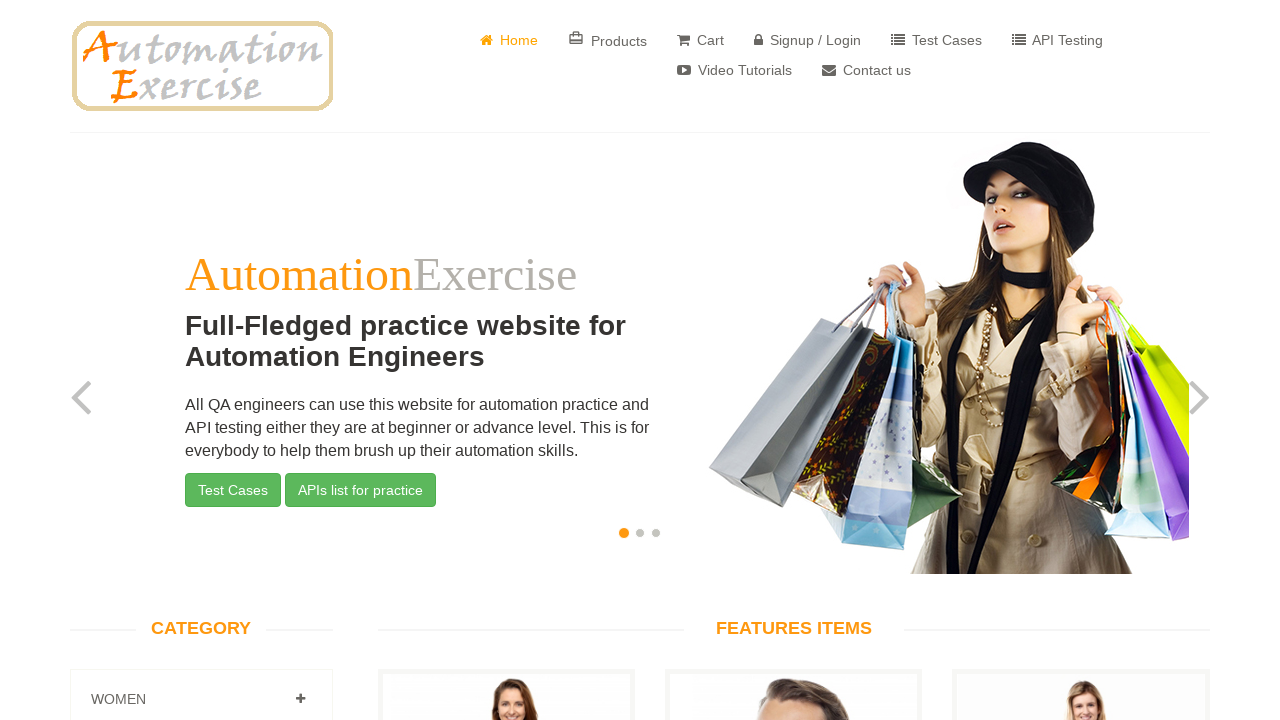